Tests user registration form by filling out all required fields including name, email, phone, password and agreeing to privacy policy

Starting URL: https://naveenautomationlabs.com/opencart/index.php?route=account/register

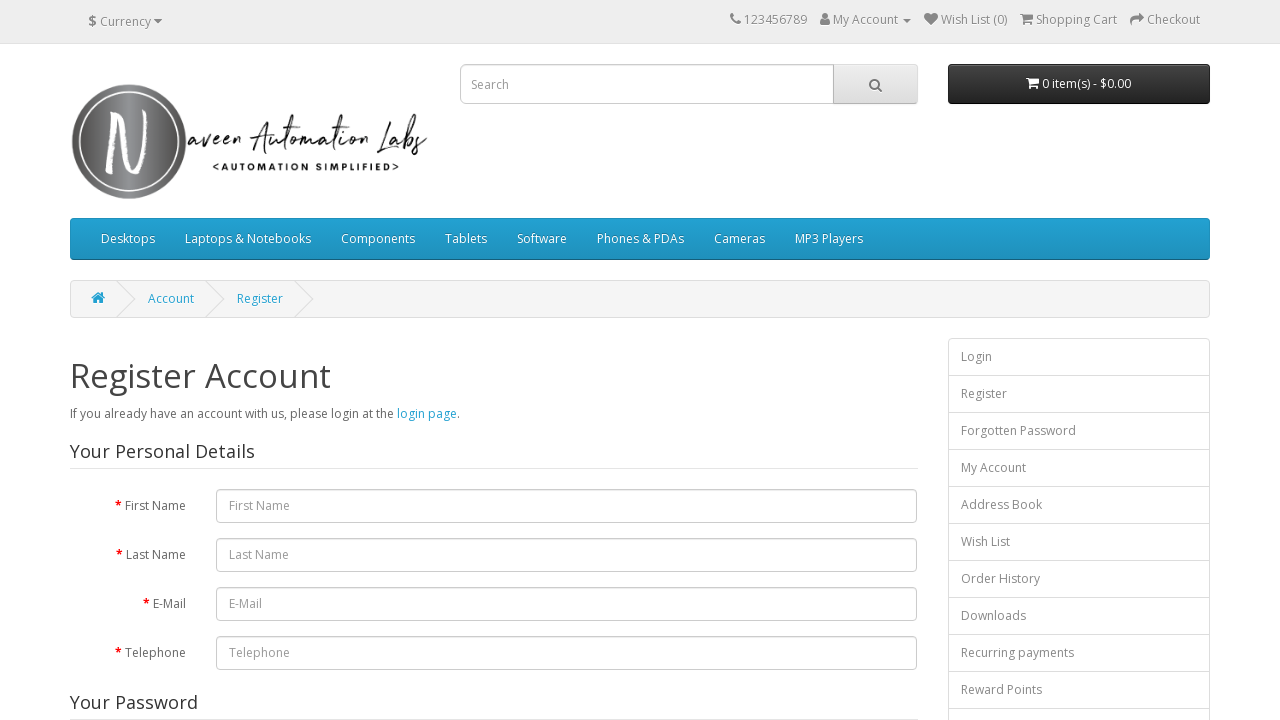

Filled first name field with 'Jerry3' on #input-firstname
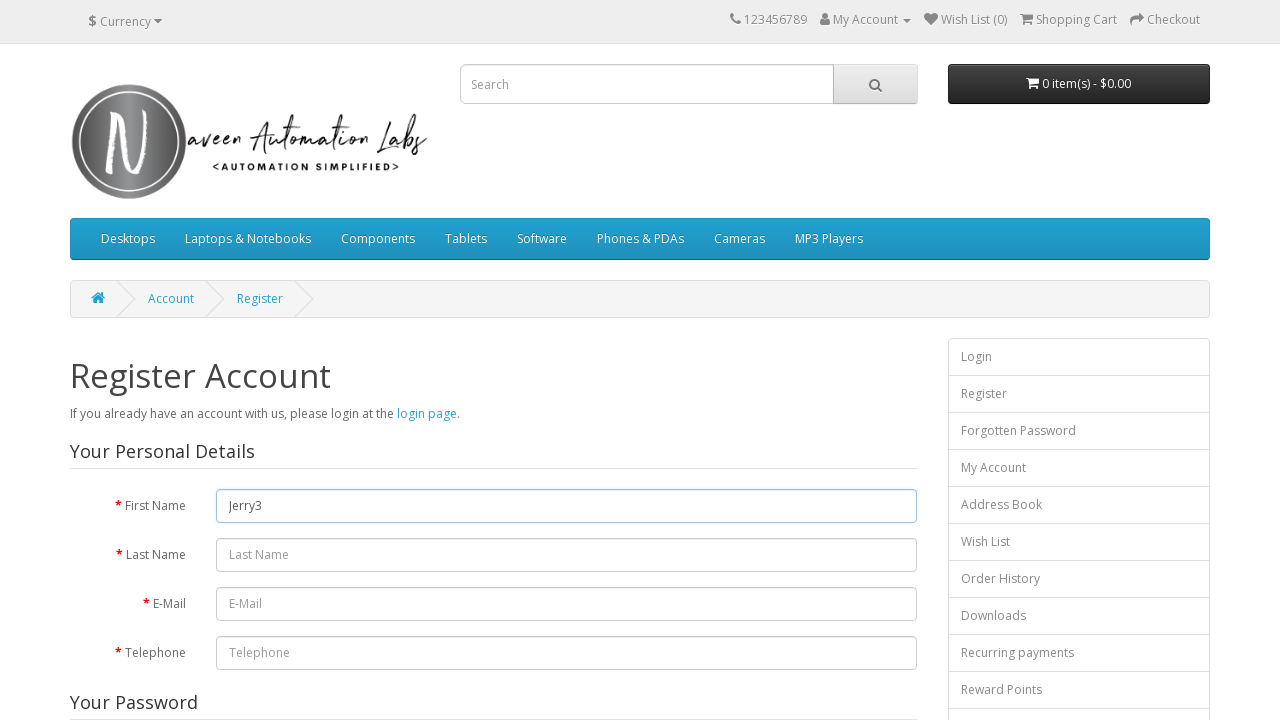

Filled last name field with 'Jia3' on input[name='lastname']
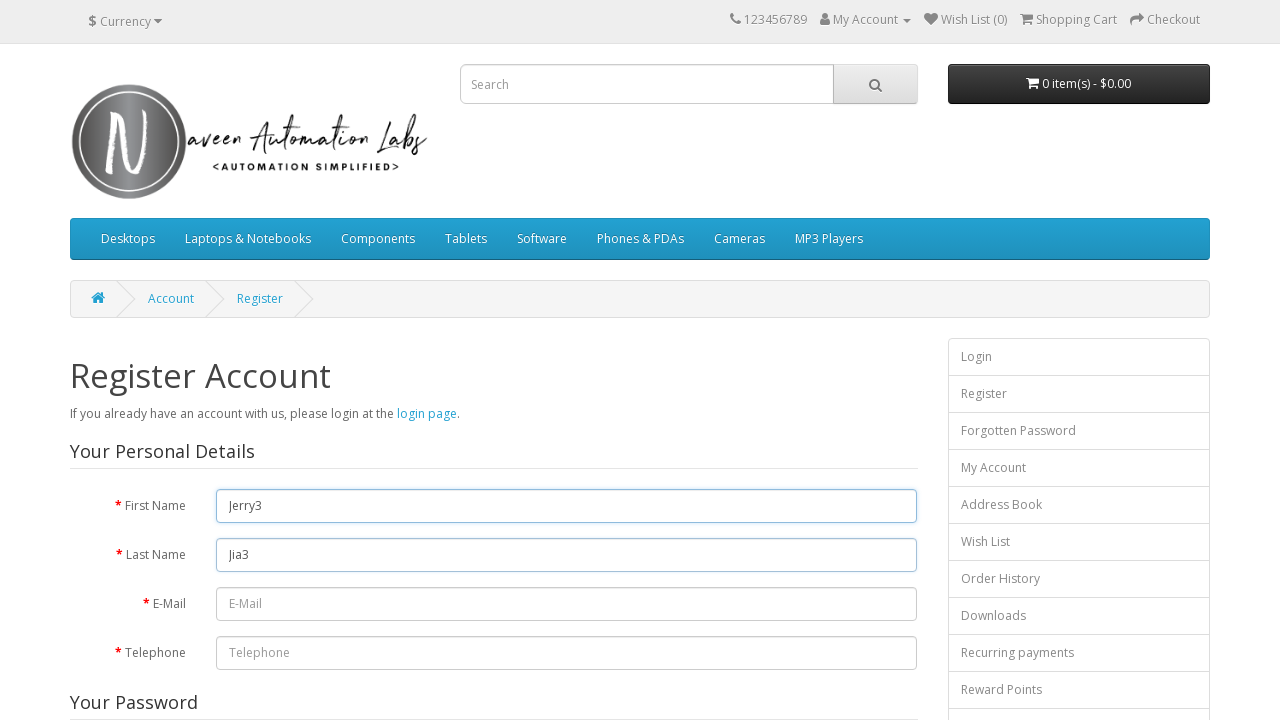

Filled email field with 'JerryJia3@gmail.com' on #input-email
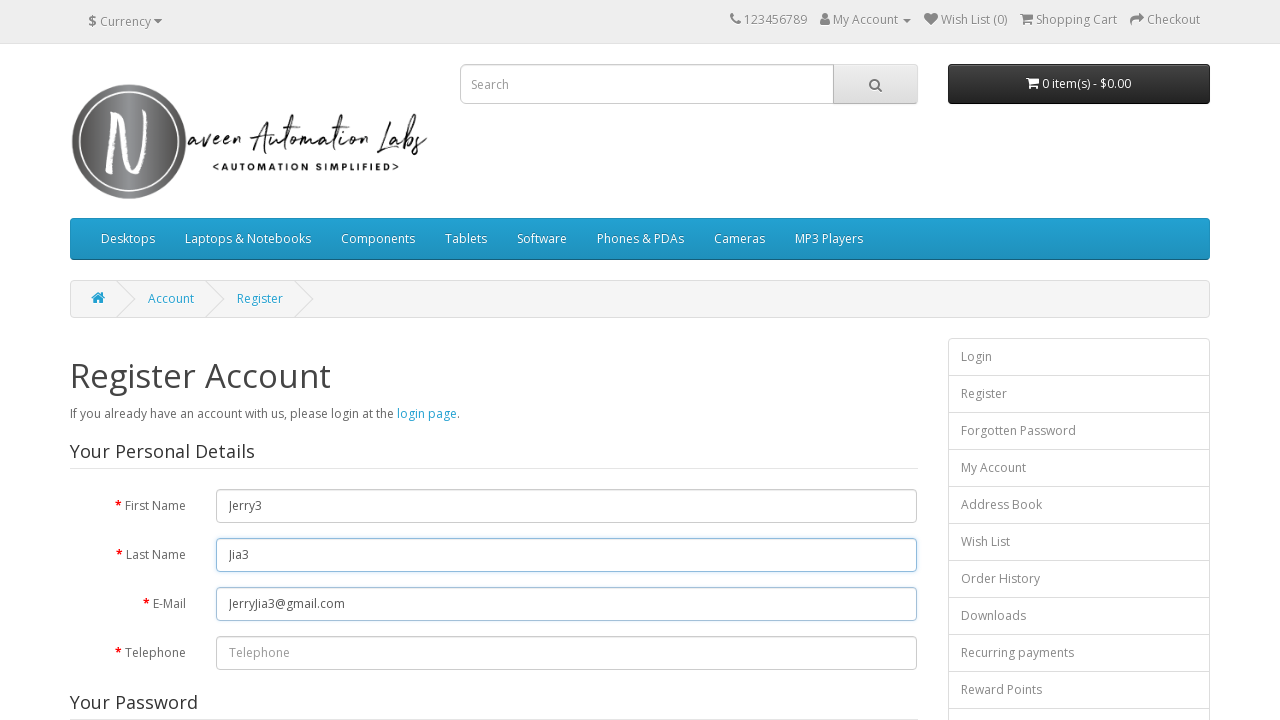

Filled telephone field with '9891278999' on #input-telephone
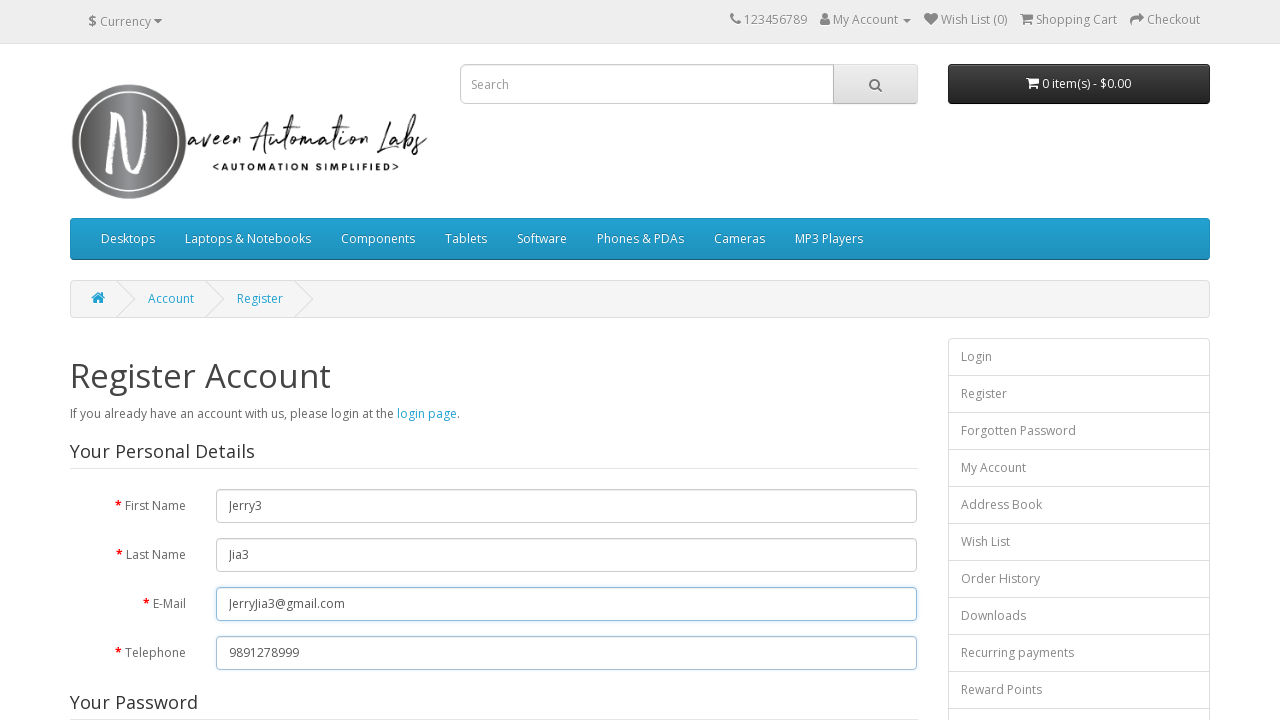

Filled password field with 'Jerry@123' on #input-password
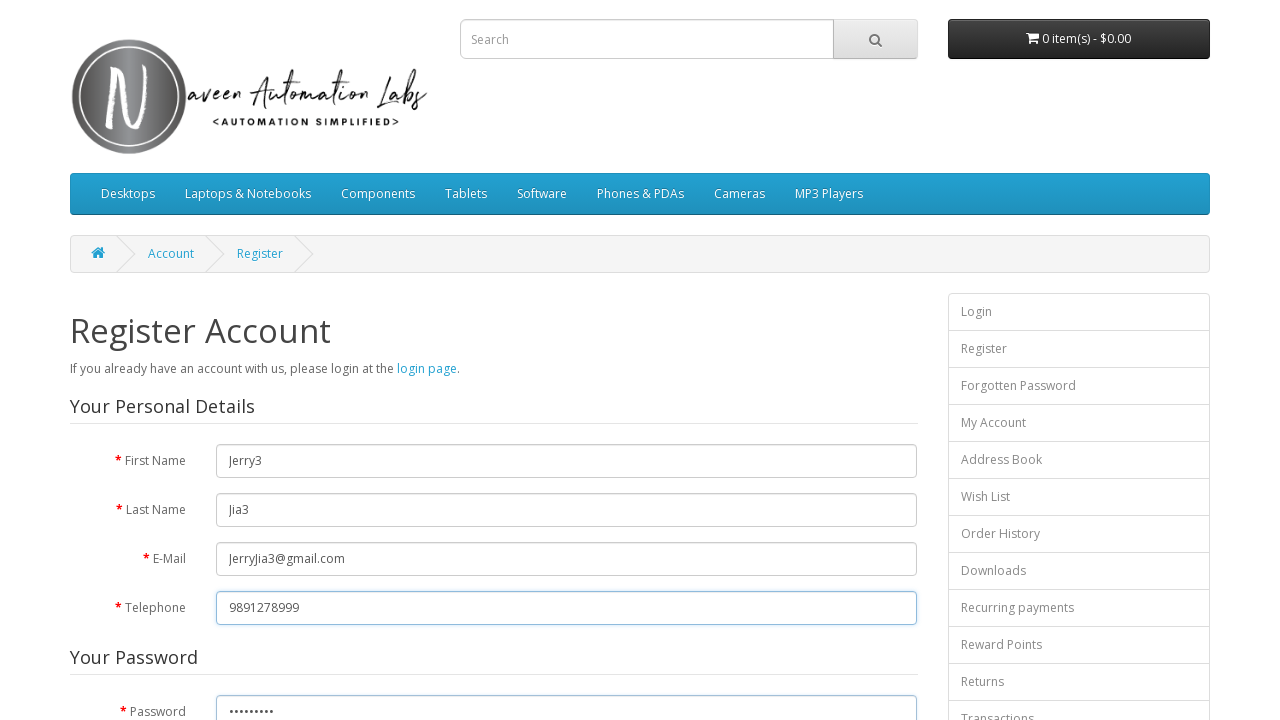

Filled confirm password field with 'Jerry@123' on #input-confirm
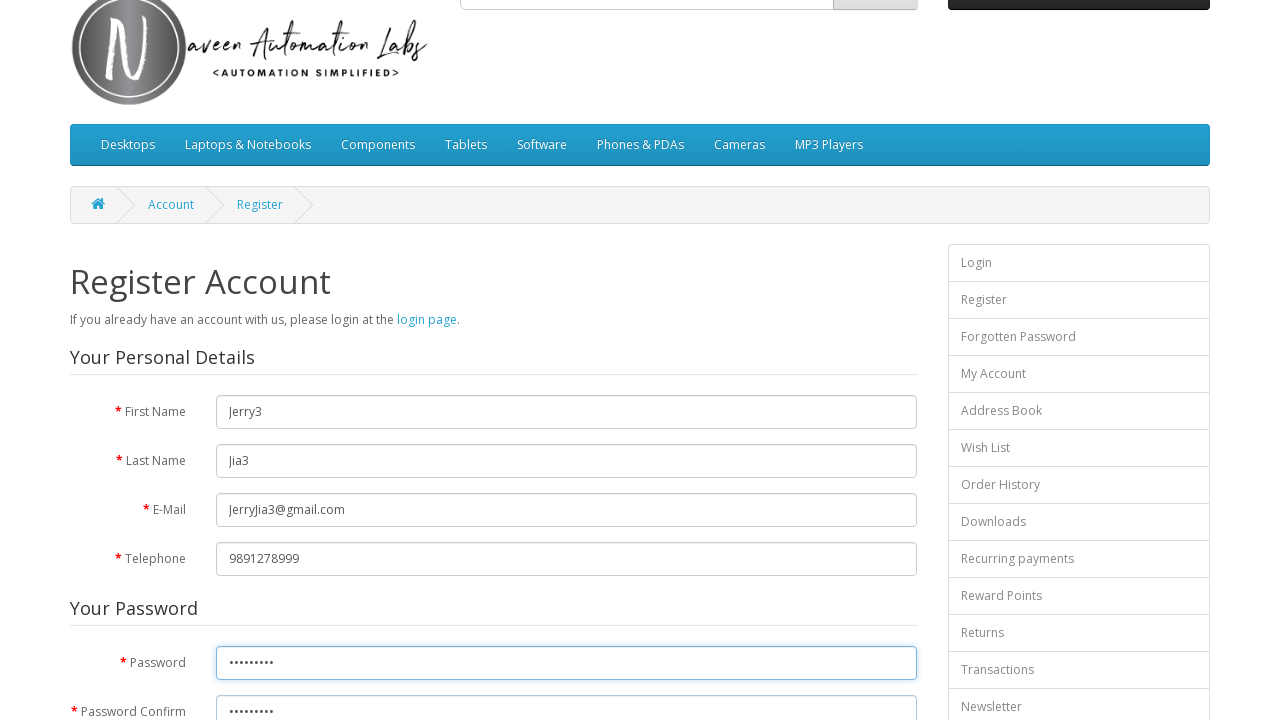

Clicked newsletter subscription radio button at (223, 373) on xpath=//label[1]/input[@type='radio' and @name='newsletter']
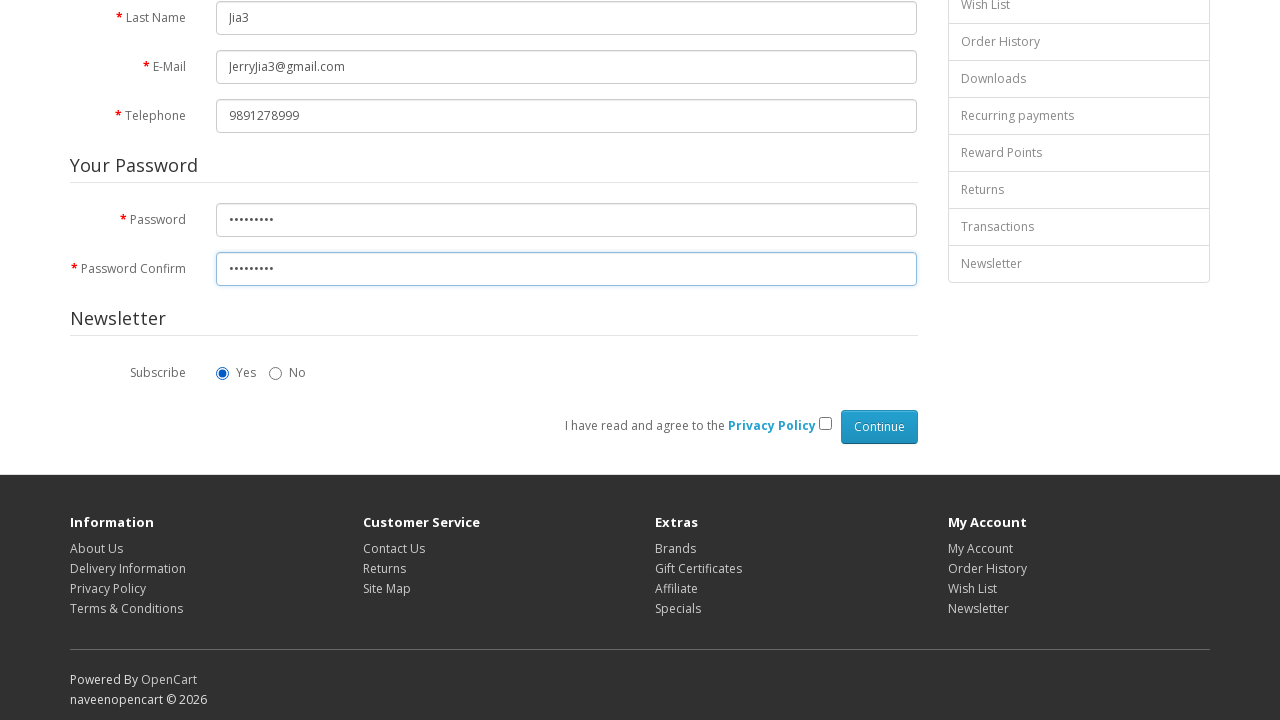

Clicked privacy policy agreement checkbox at (825, 424) on input[type='checkbox'][name='agree']
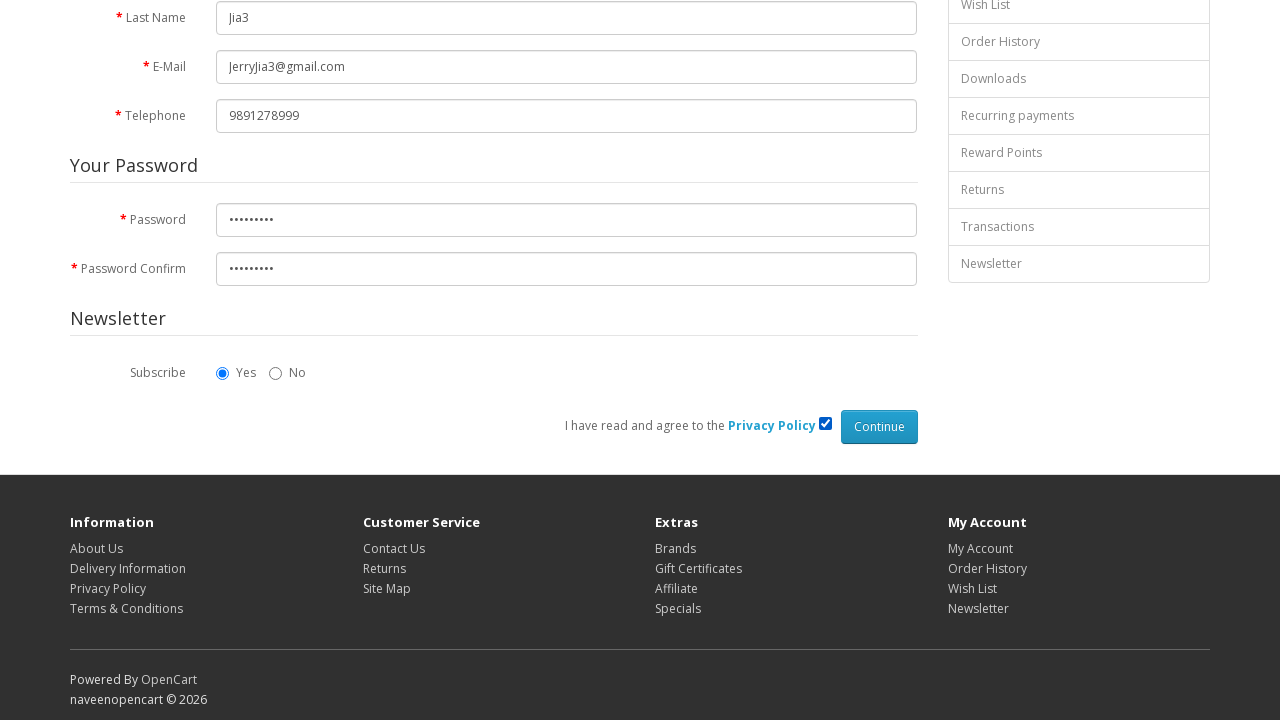

Clicked Continue button to submit registration form at (879, 427) on xpath=//input[@type='submit' and @value='Continue']
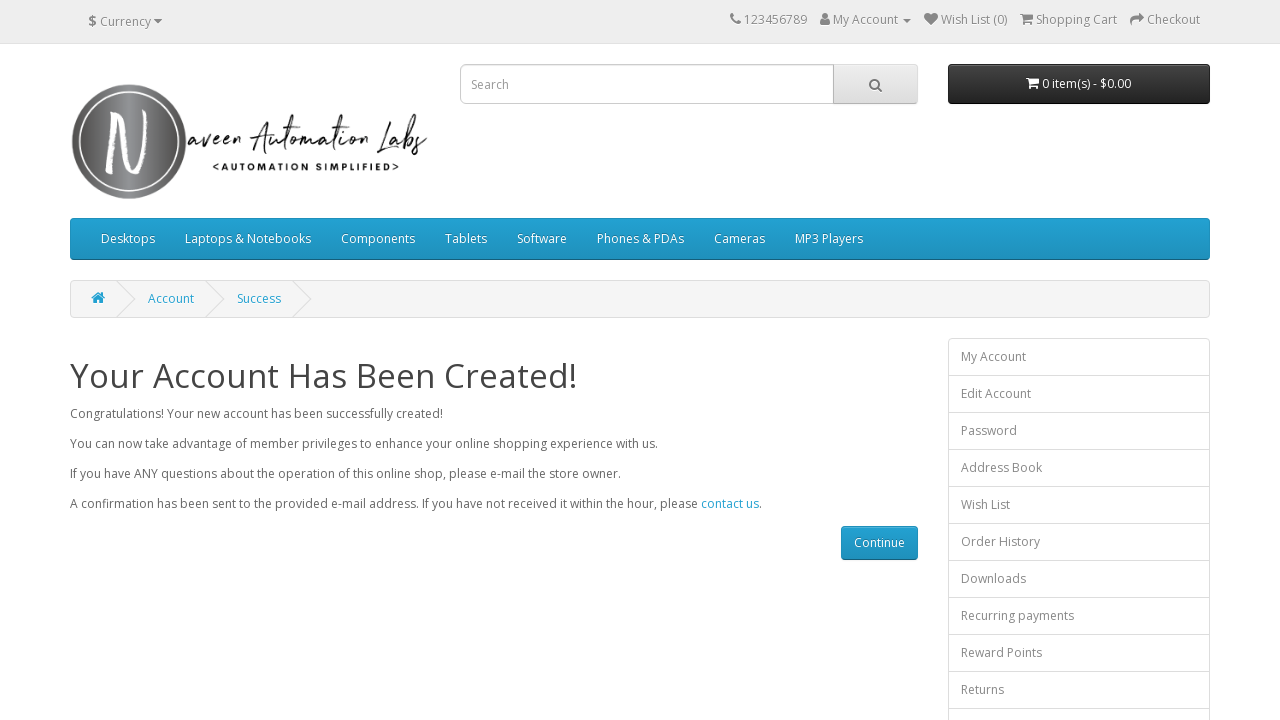

Account creation confirmation page loaded successfully
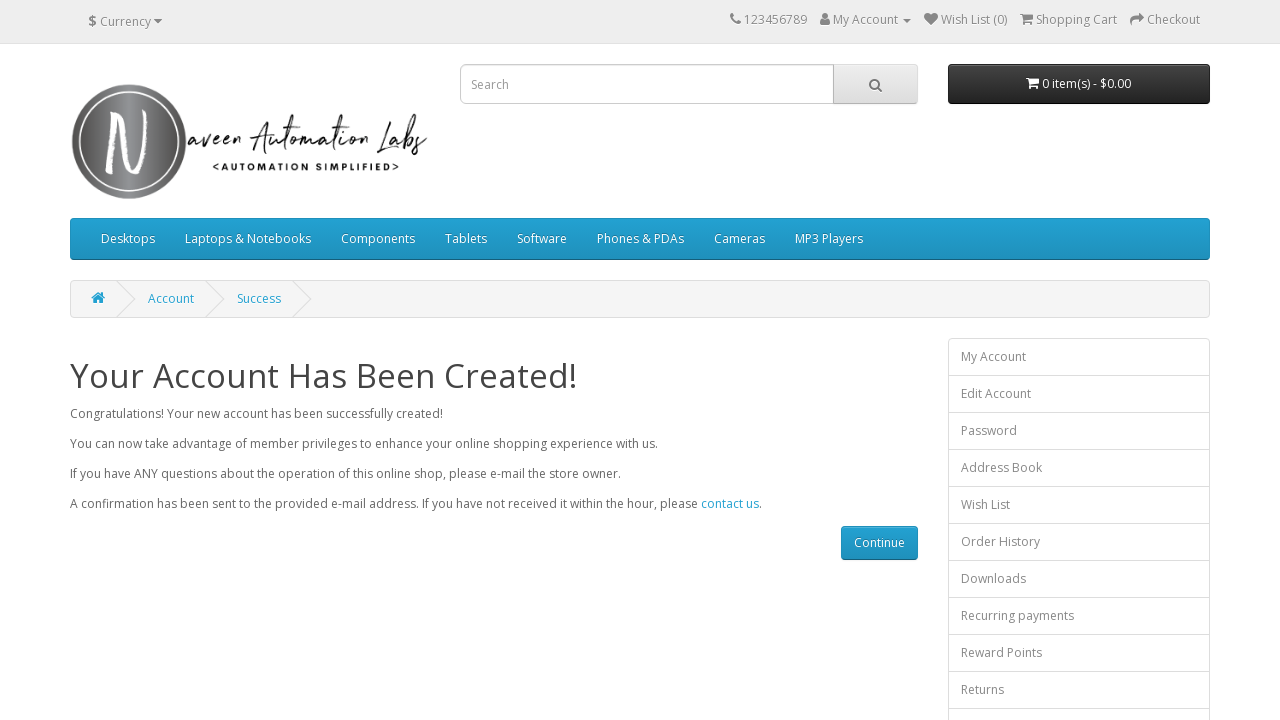

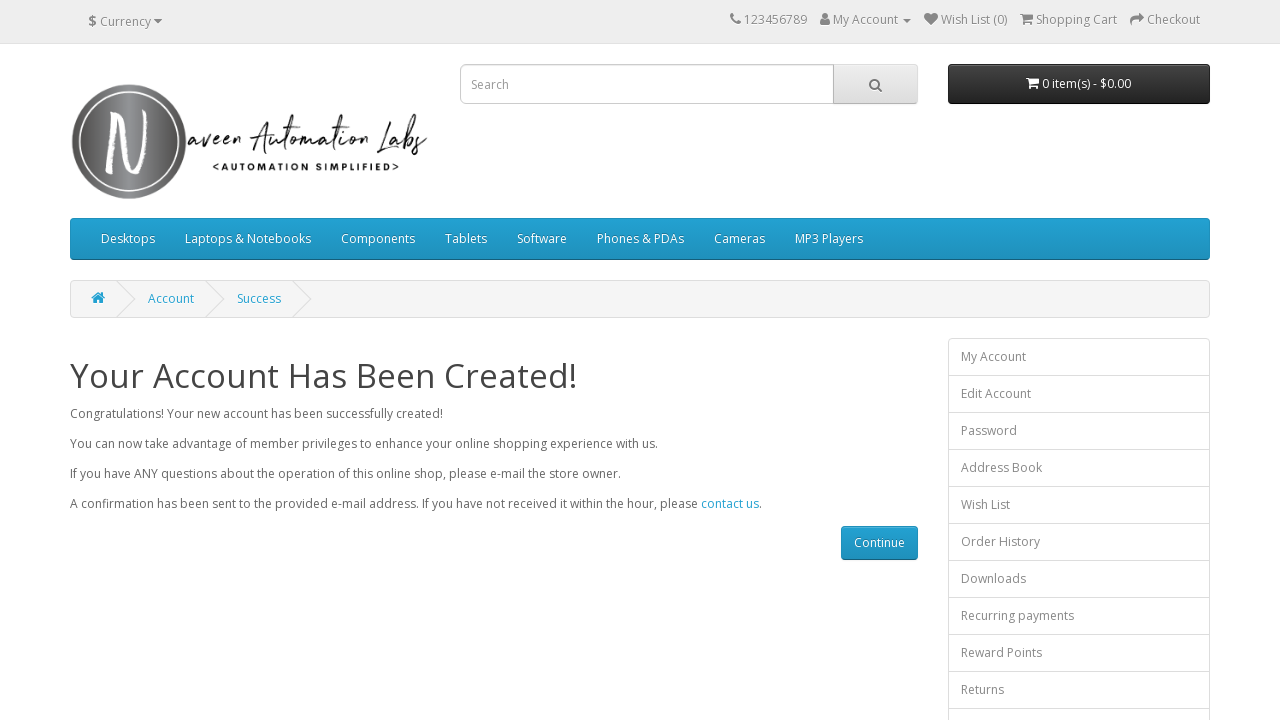